Tests checkbox functionality by ensuring both checkboxes are selected if they aren't already

Starting URL: https://the-internet.herokuapp.com/checkboxes

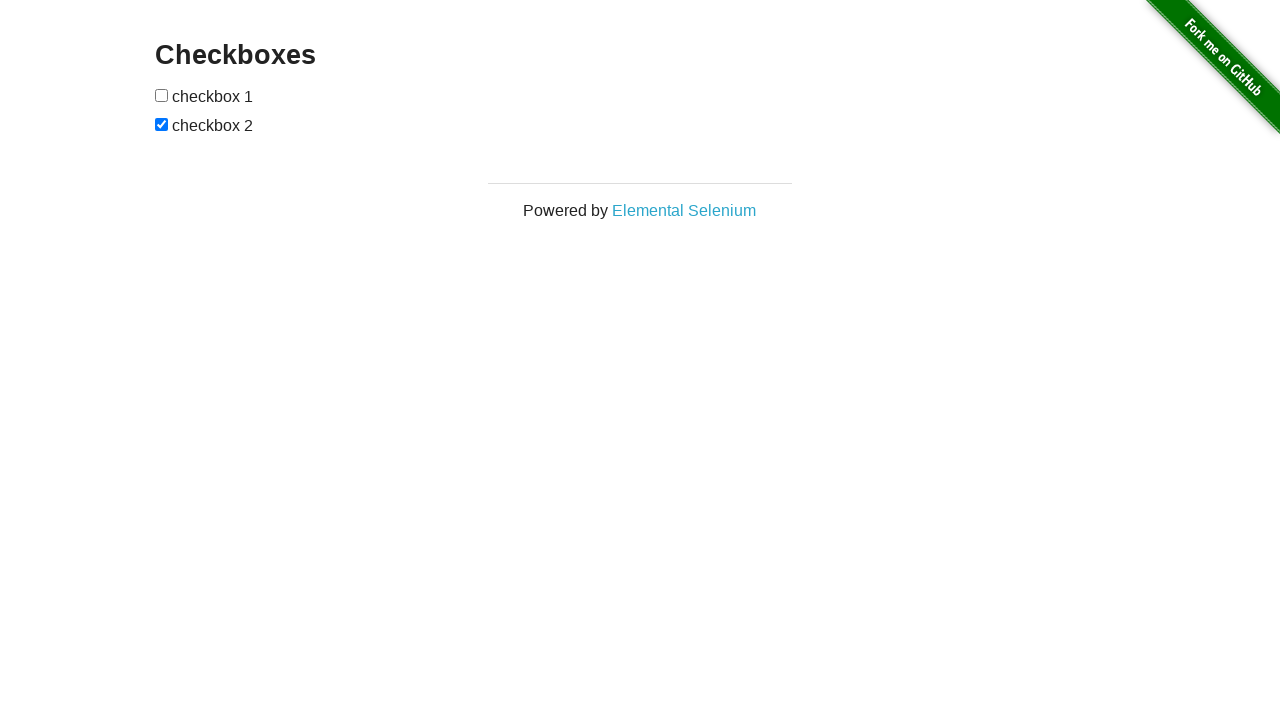

Located first checkbox element
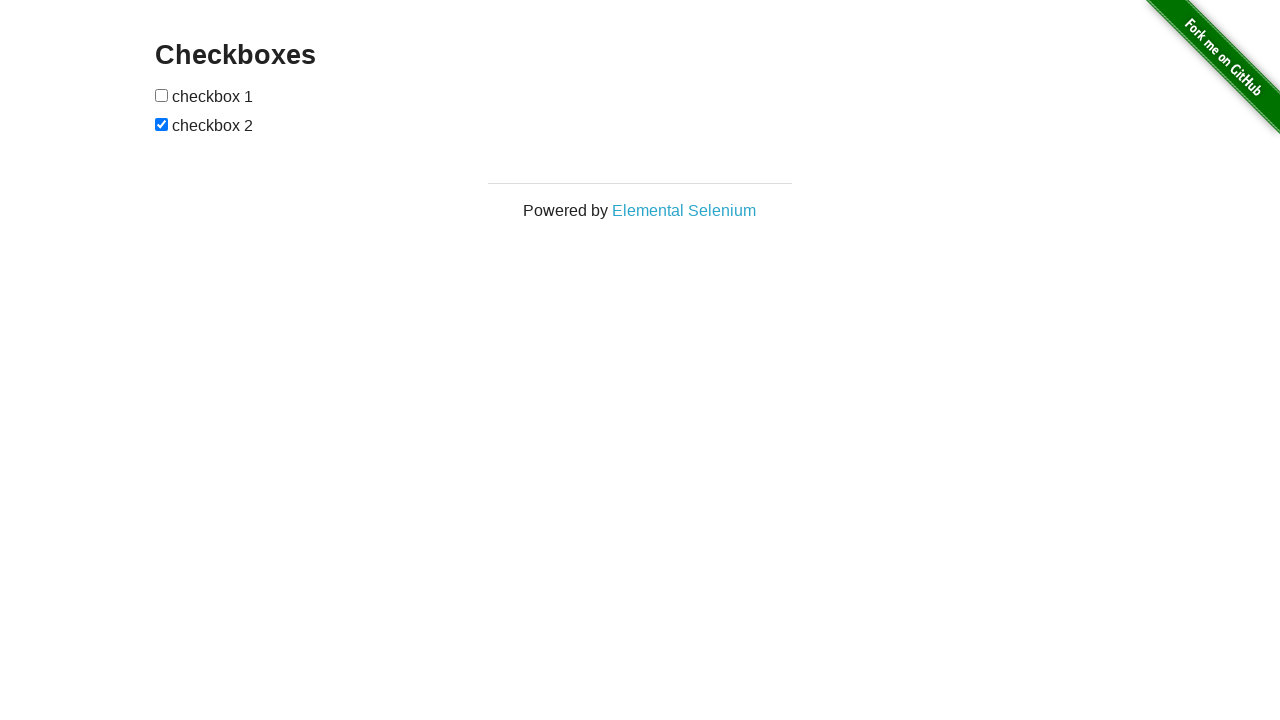

Located second checkbox element
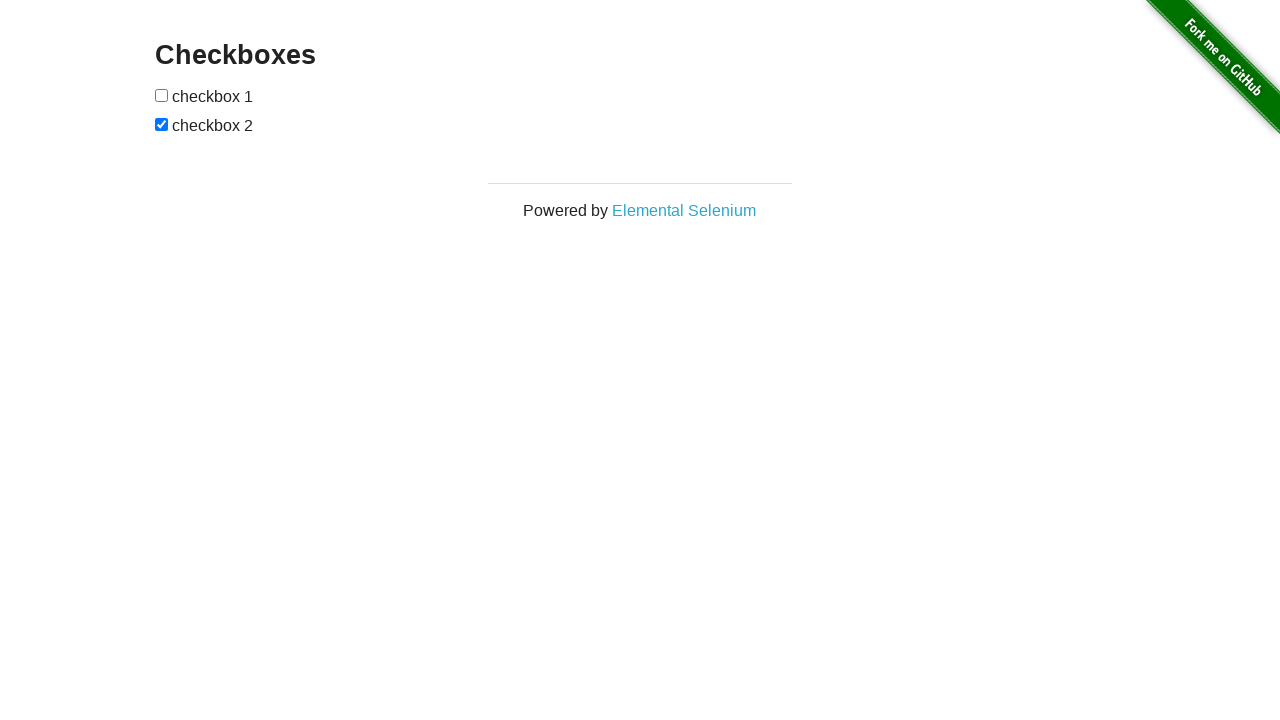

Checked first checkbox state
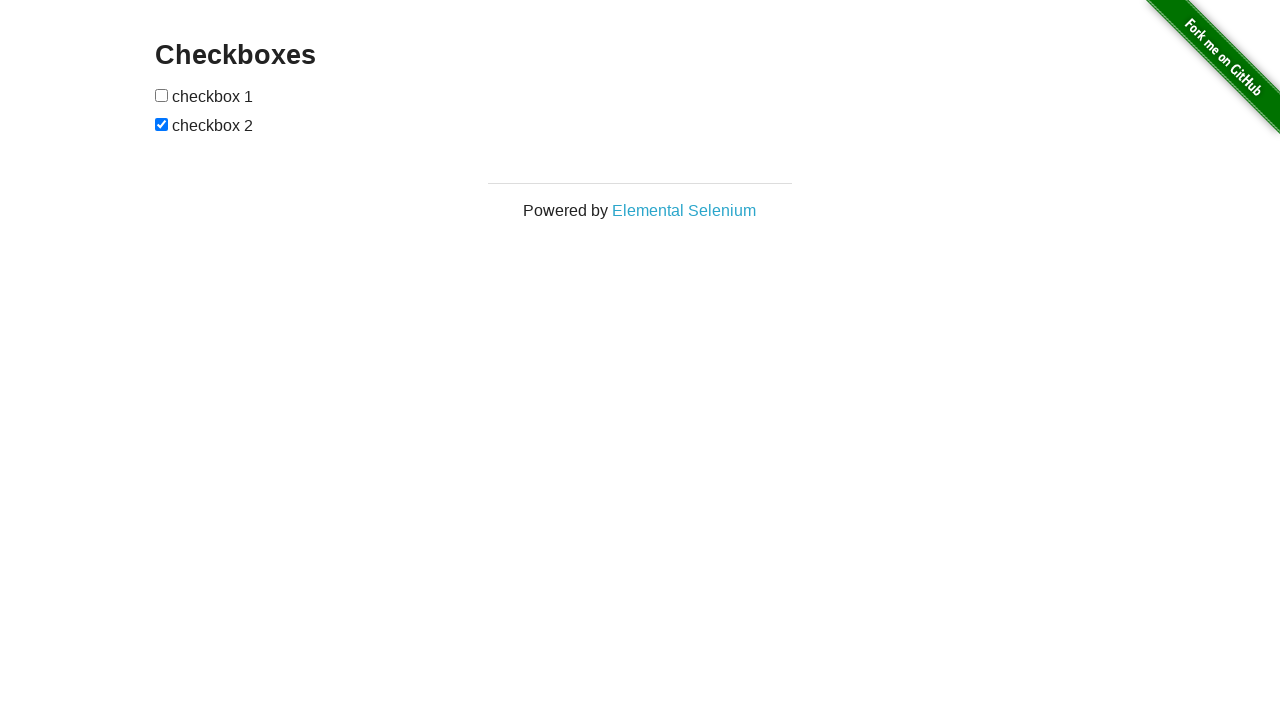

Clicked first checkbox to select it at (162, 95) on (//input[@type='checkbox'])[1]
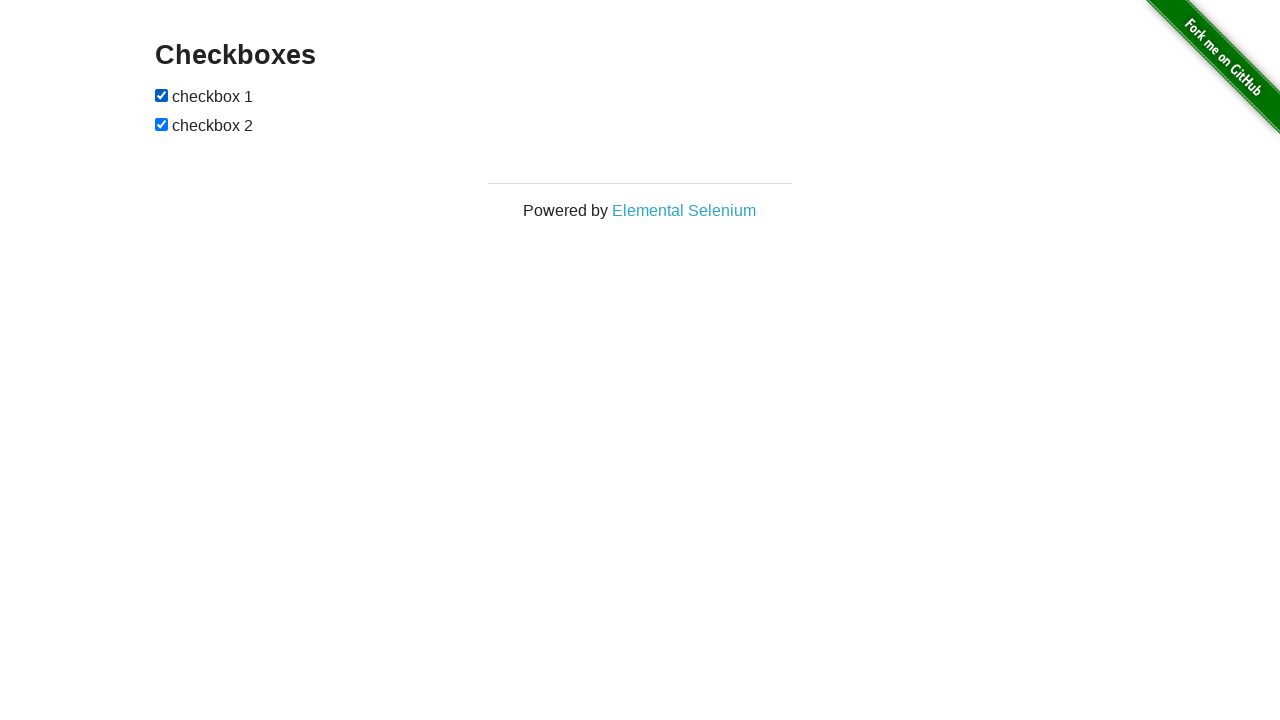

Second checkbox was already checked
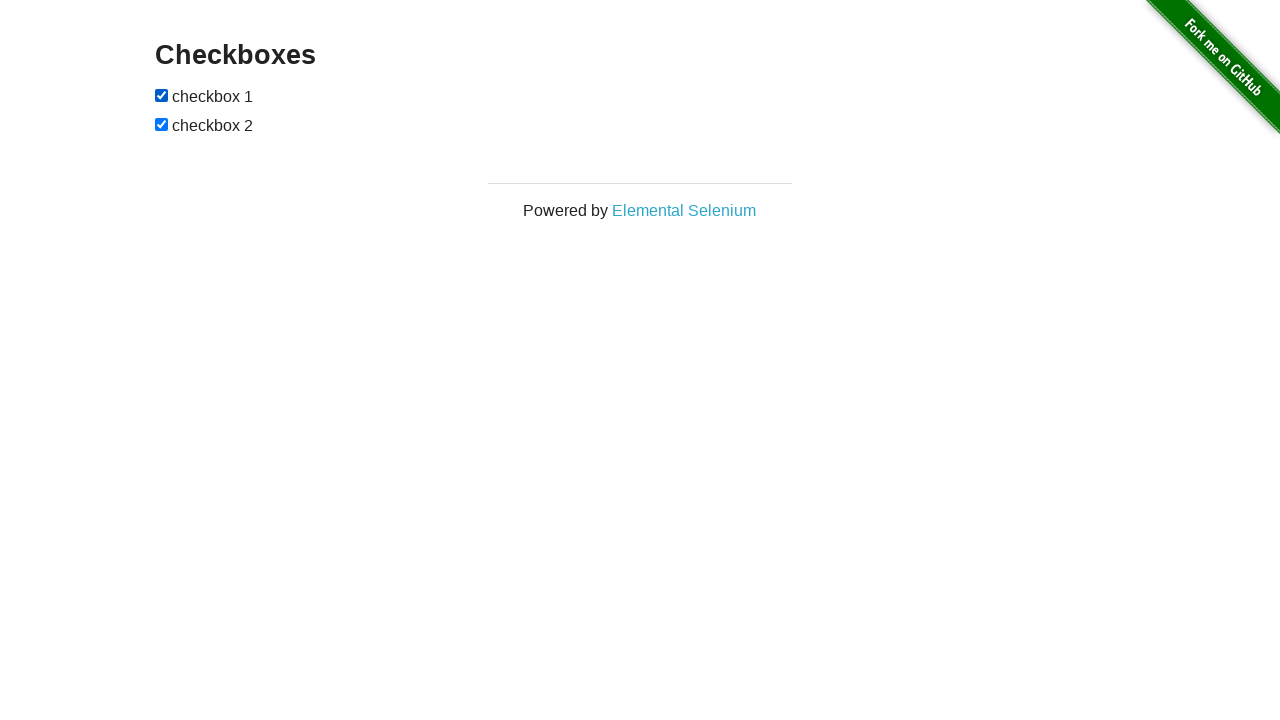

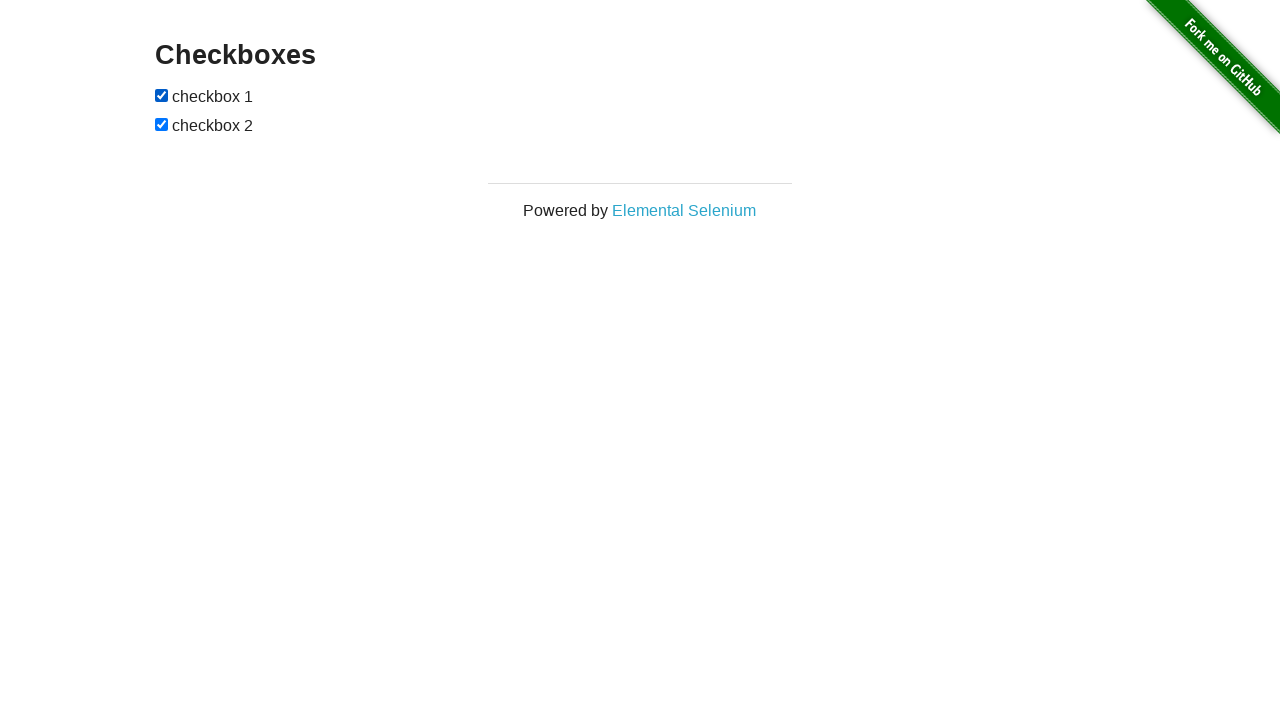